Tests dynamic loading with intentionally wrong locator to demonstrate timeout exception

Starting URL: https://the-internet.herokuapp.com/dynamic_loading/1

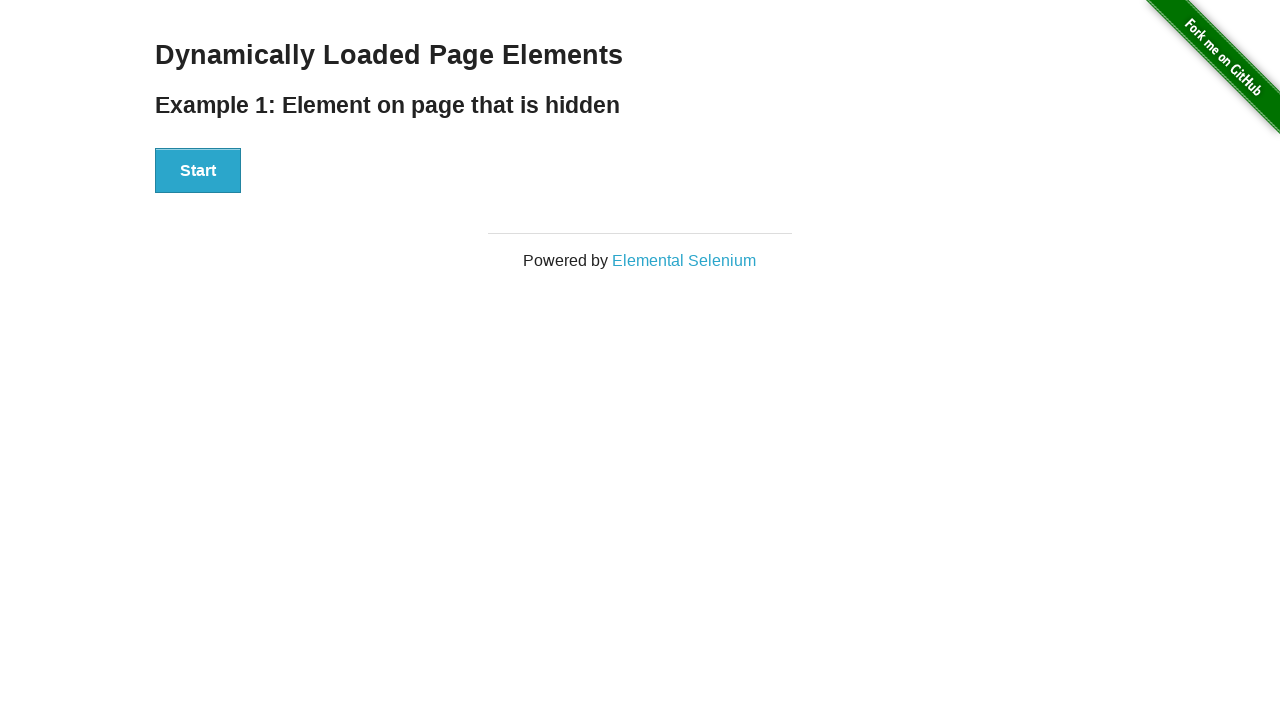

Clicked the Start button at (198, 171) on xpath=//button
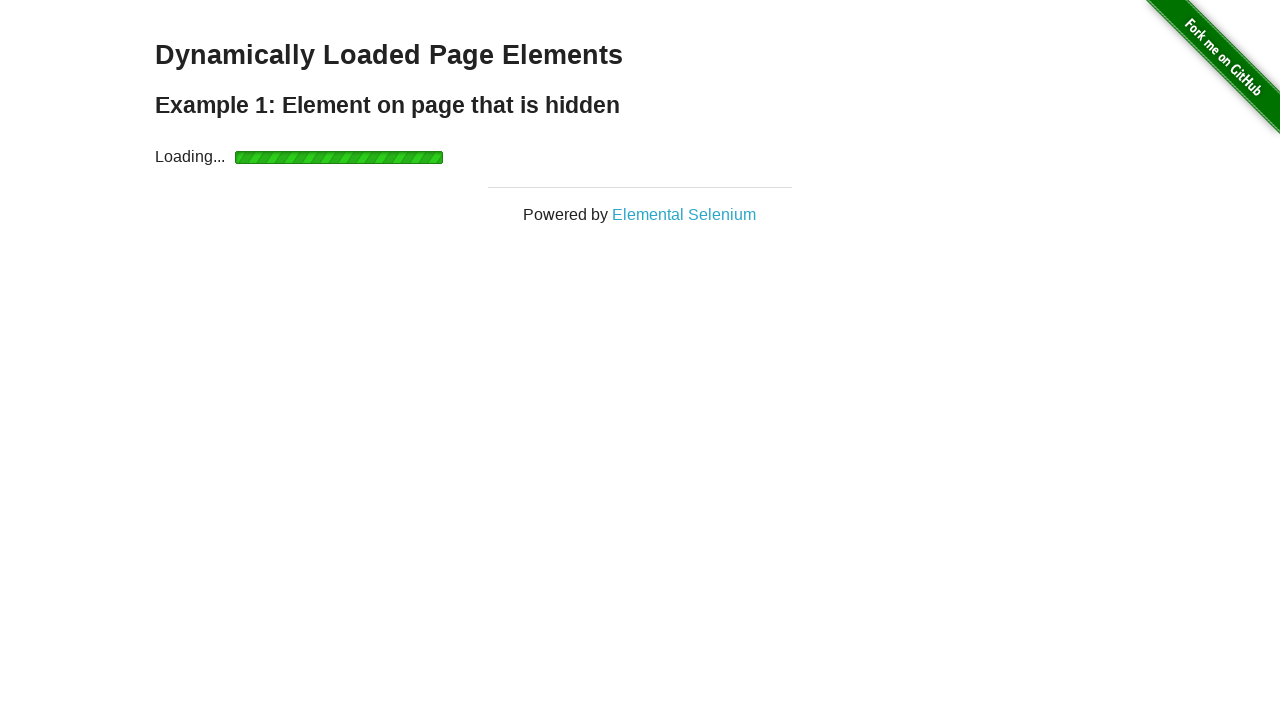

Wait for incorrect locator #yanlisLocate timed out as expected
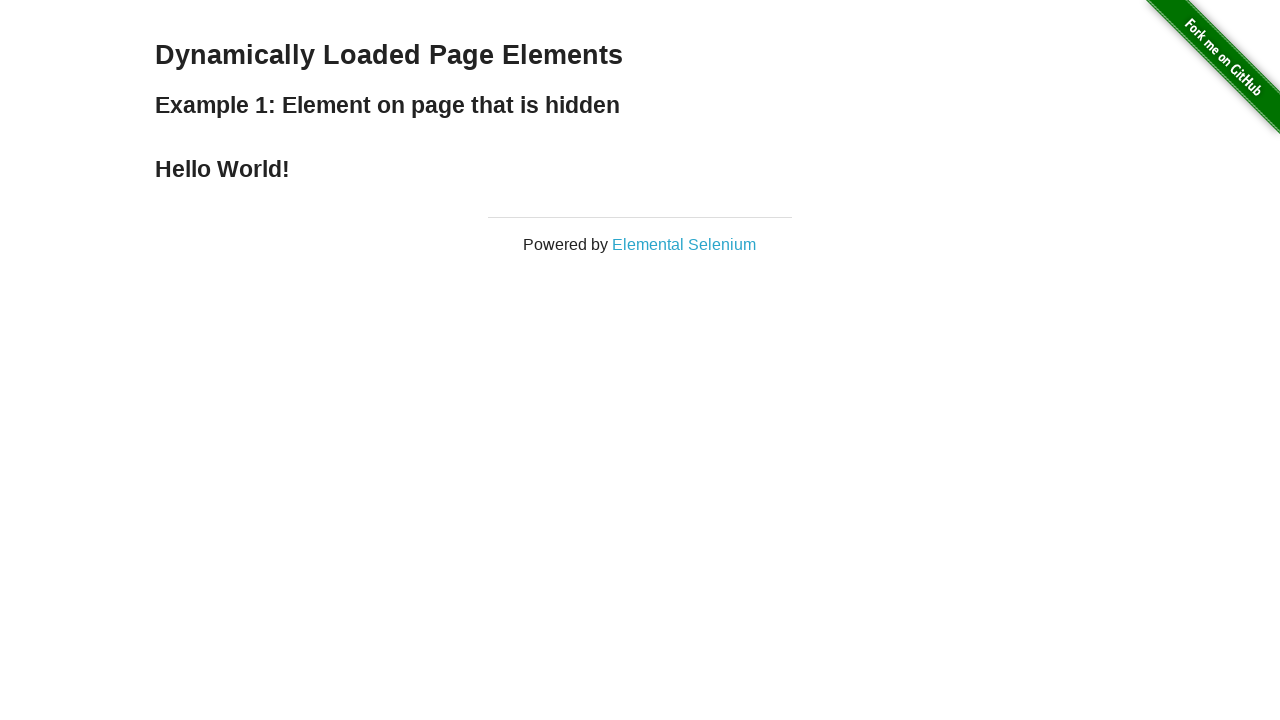

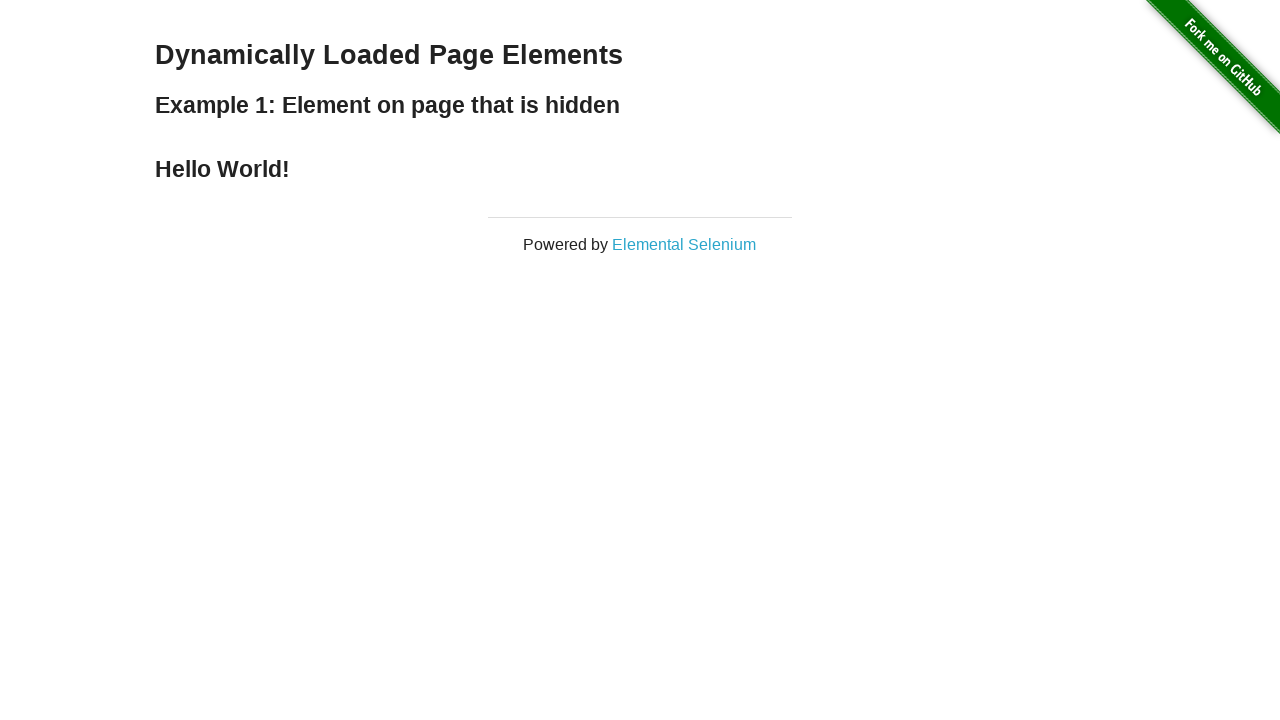